Tests a practice form submission by filling various input fields including name, email, password, radio button selection, and checkbox, then verifying the success message

Starting URL: http://rahulshettyacademy.com/angularpractice/

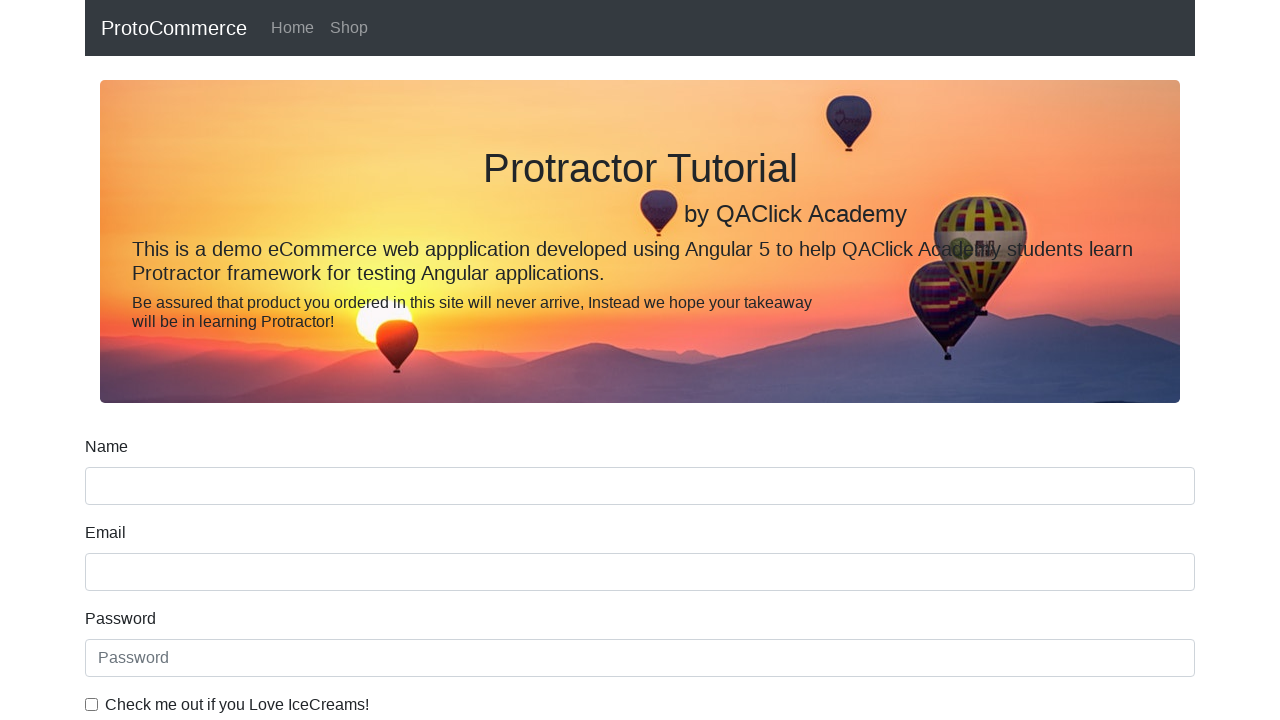

Filled name field with 'Rahulshetty' on input[name='name']
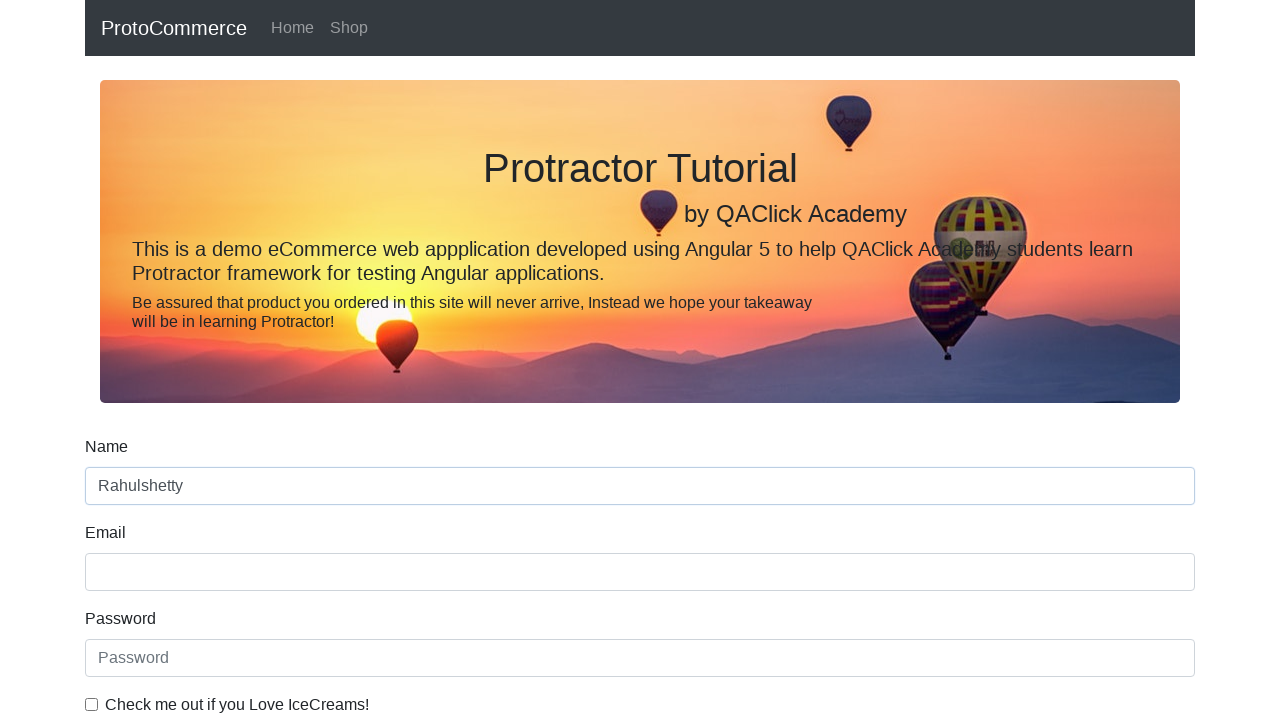

Filled email field with 'rahulshettyacademy@gmail.com' on input[name='email']
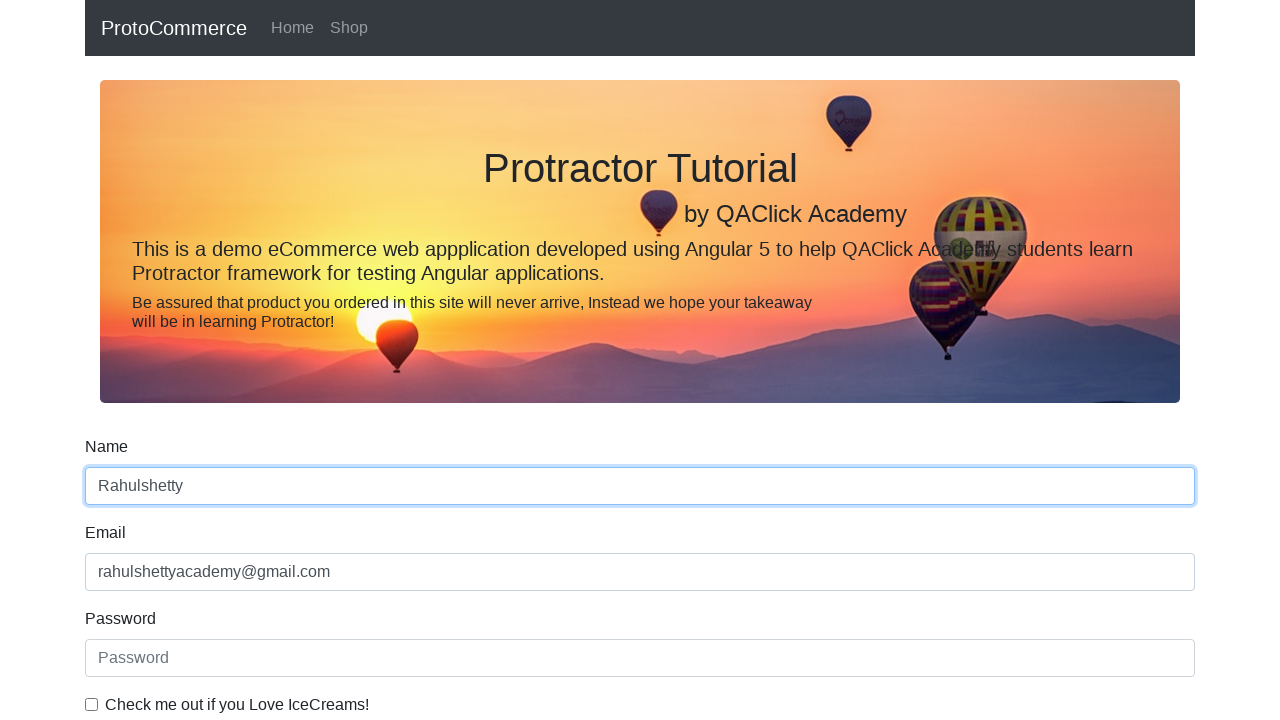

Filled password field with 'Password@123' on #exampleInputPassword1
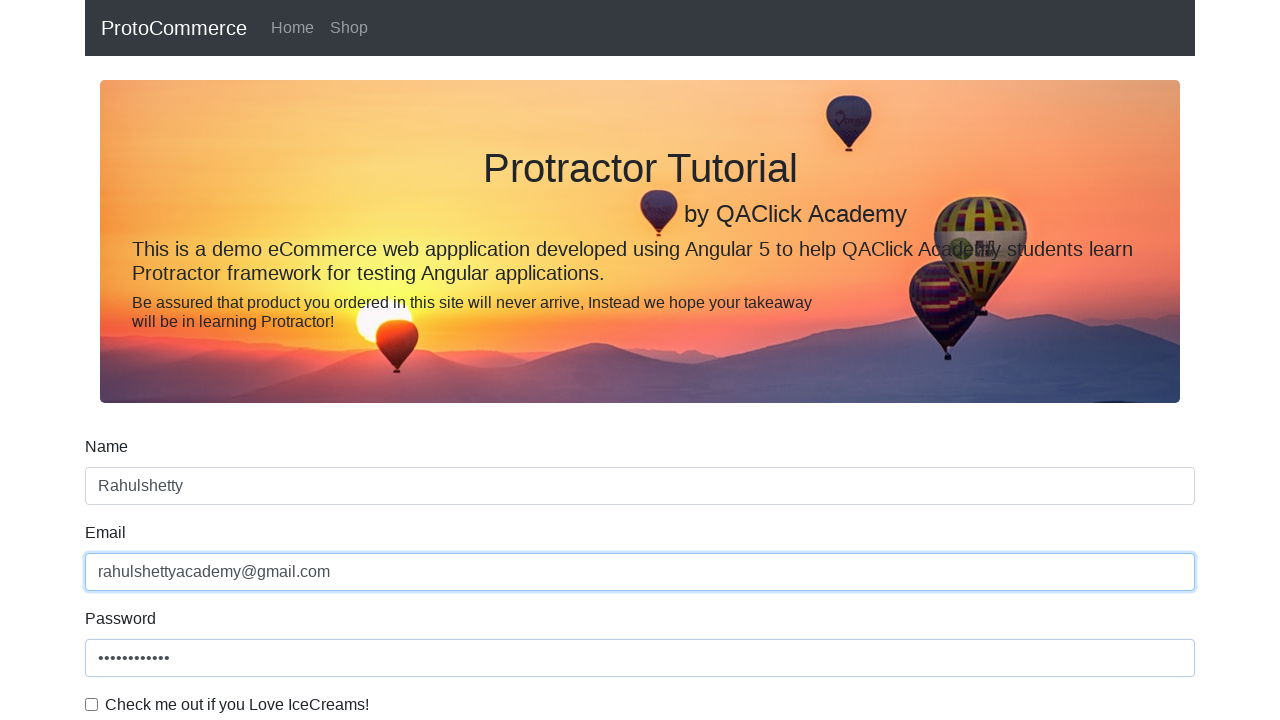

Selected radio button option at (238, 360) on #inlineRadio1
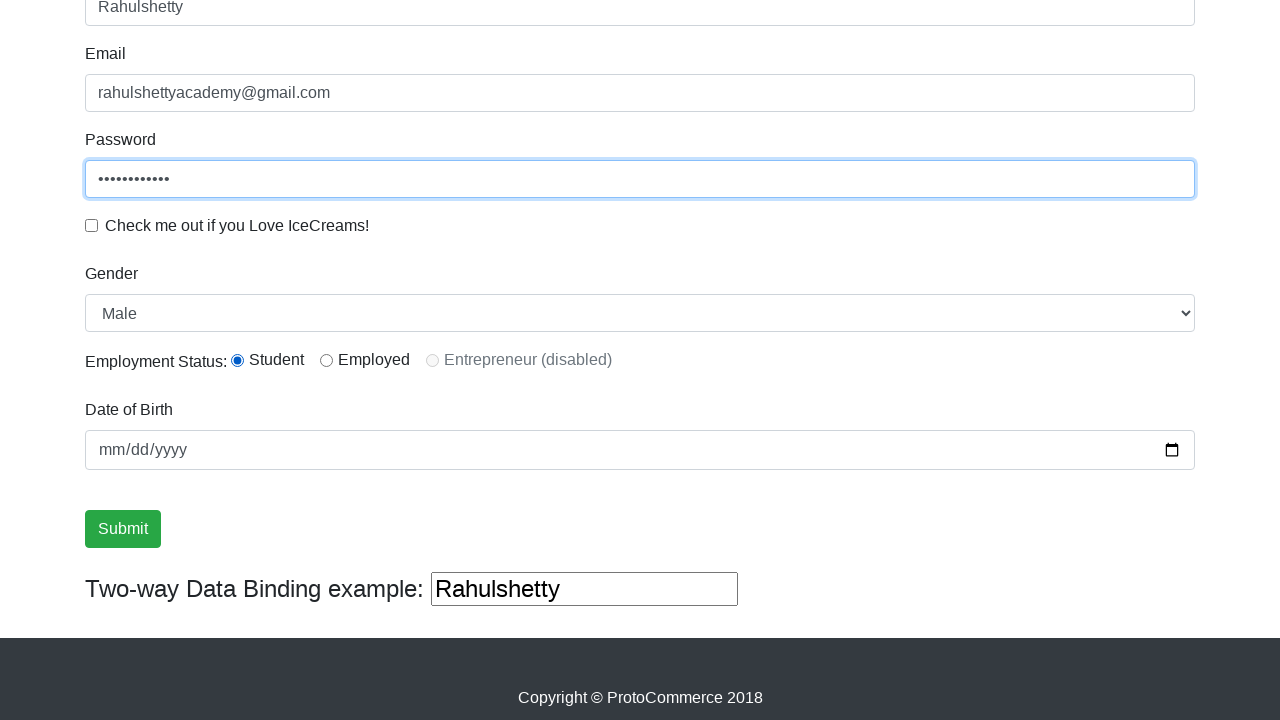

Filled third text input field with 'Academy' on (//input[@type='text'])[3]
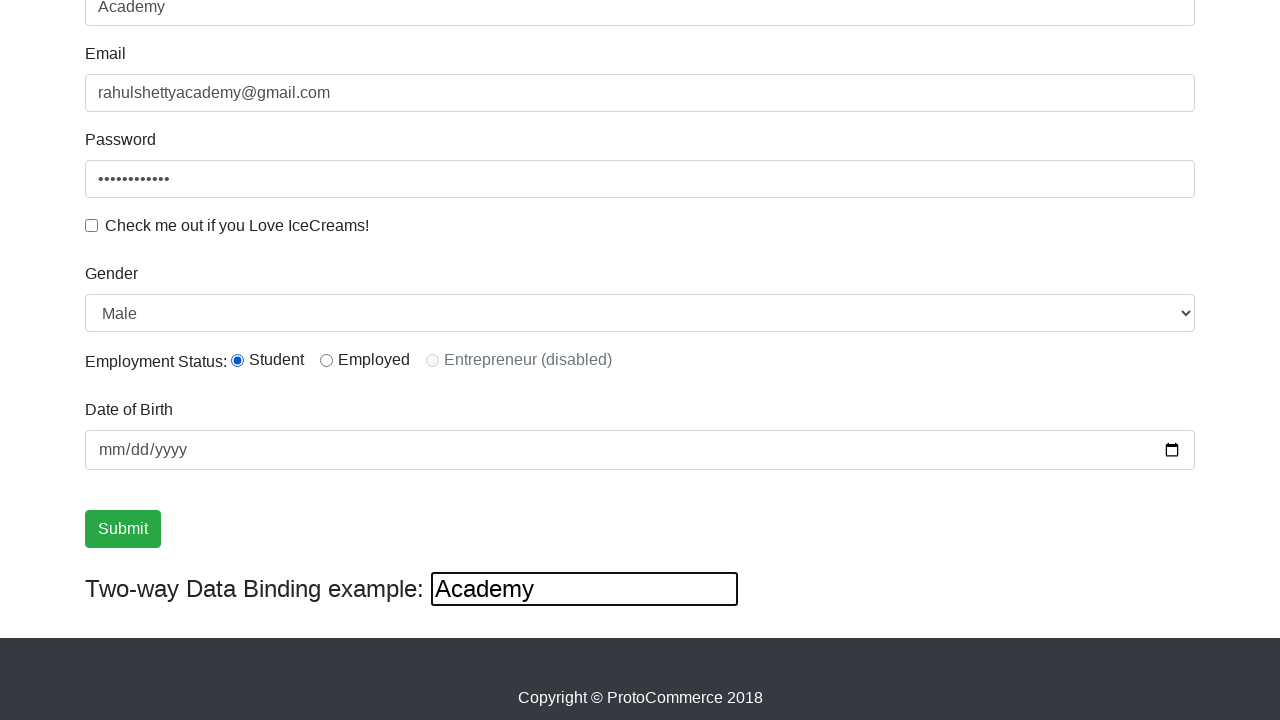

Cleared third text input field on (//input[@type='text'])[3]
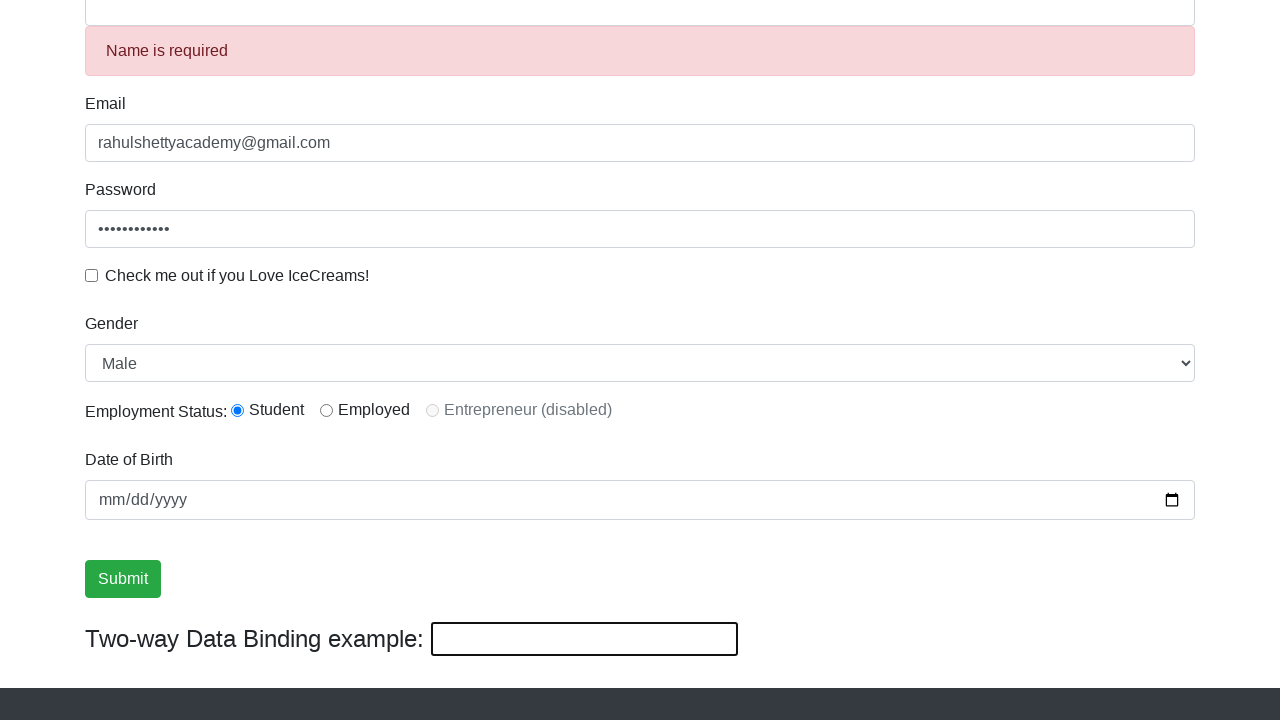

Checked the checkbox at (92, 275) on xpath=//input[@type='checkbox']
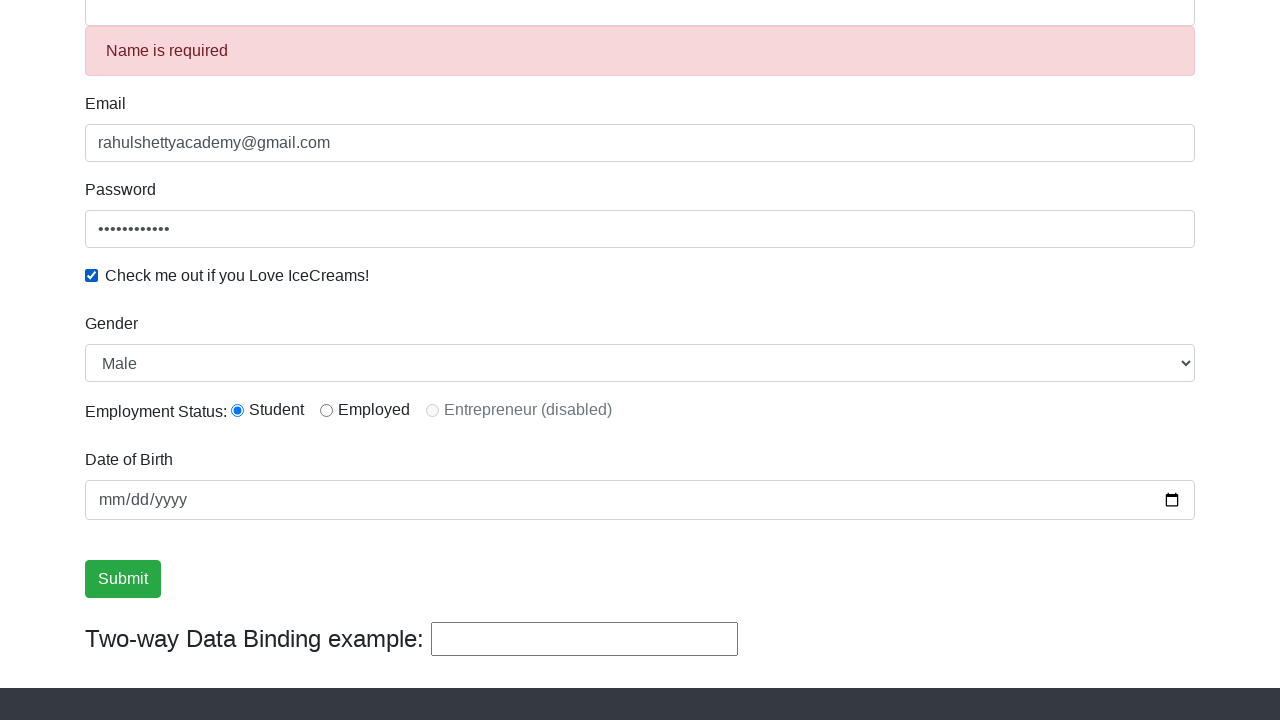

Clicked Submit button to submit the form at (123, 579) on xpath=//input[@value='Submit']
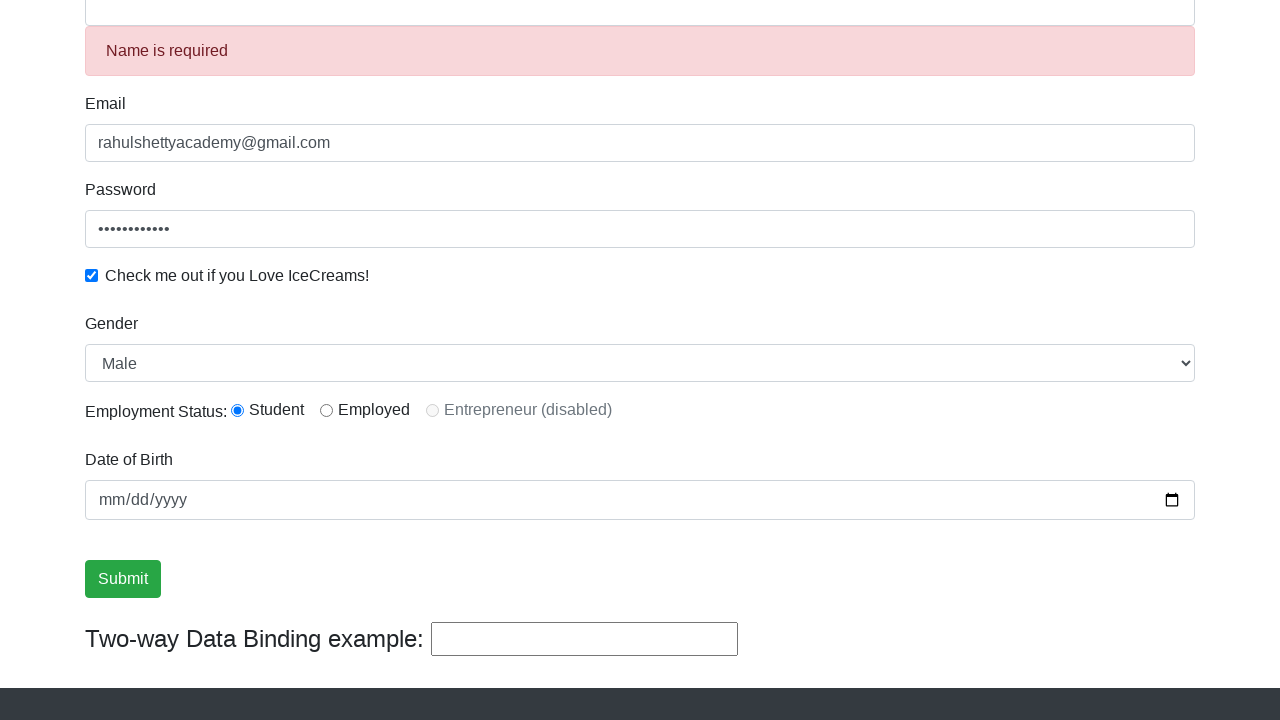

Success alert message appeared
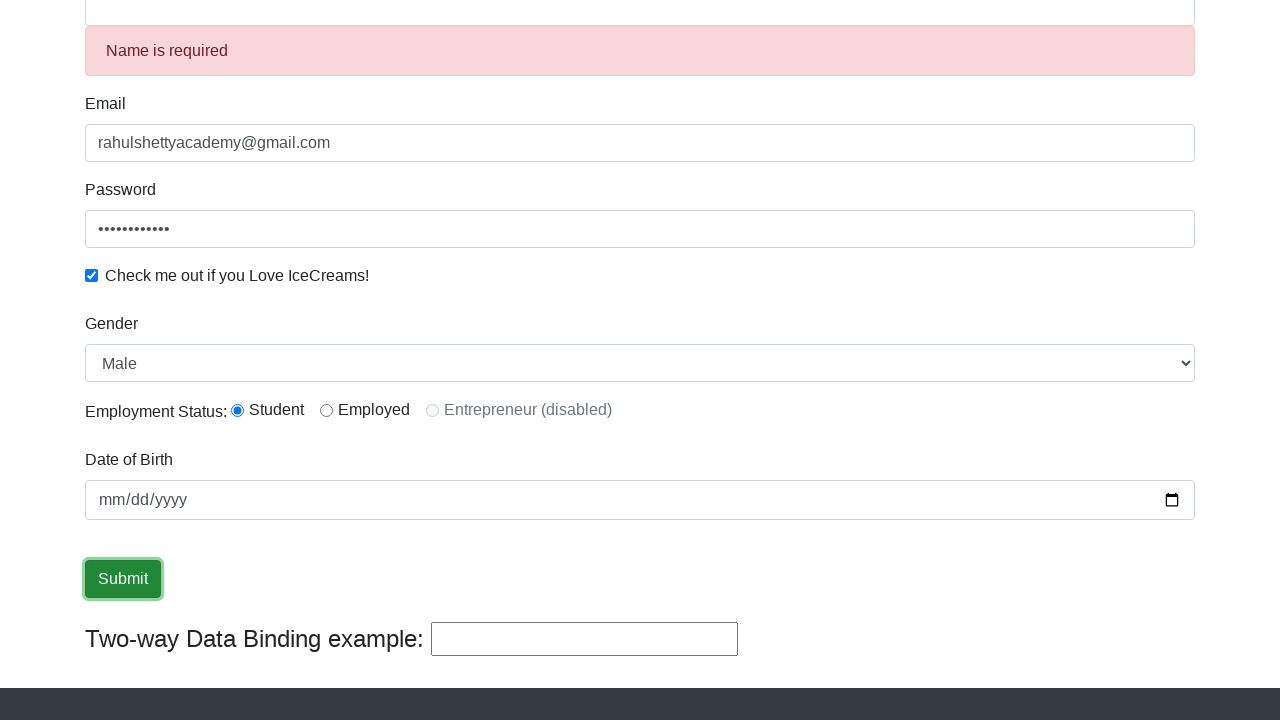

Retrieved success alert text content
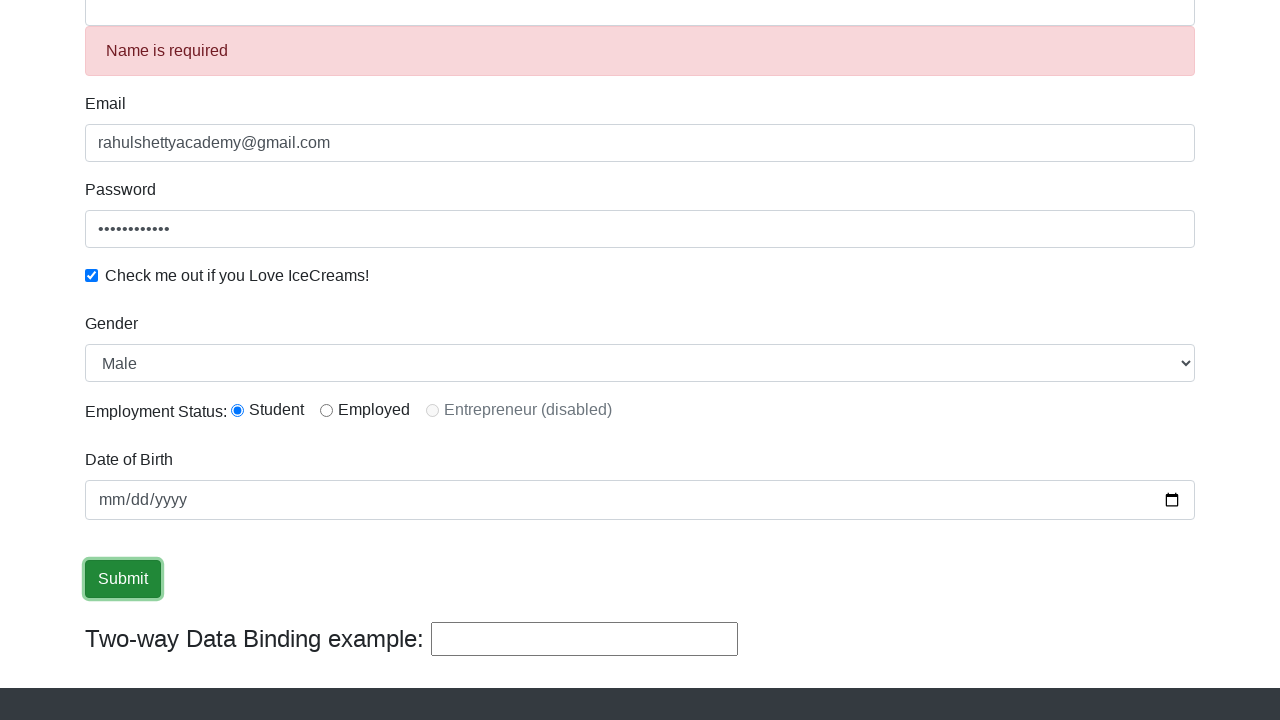

Verified 'Success' text is present in alert message
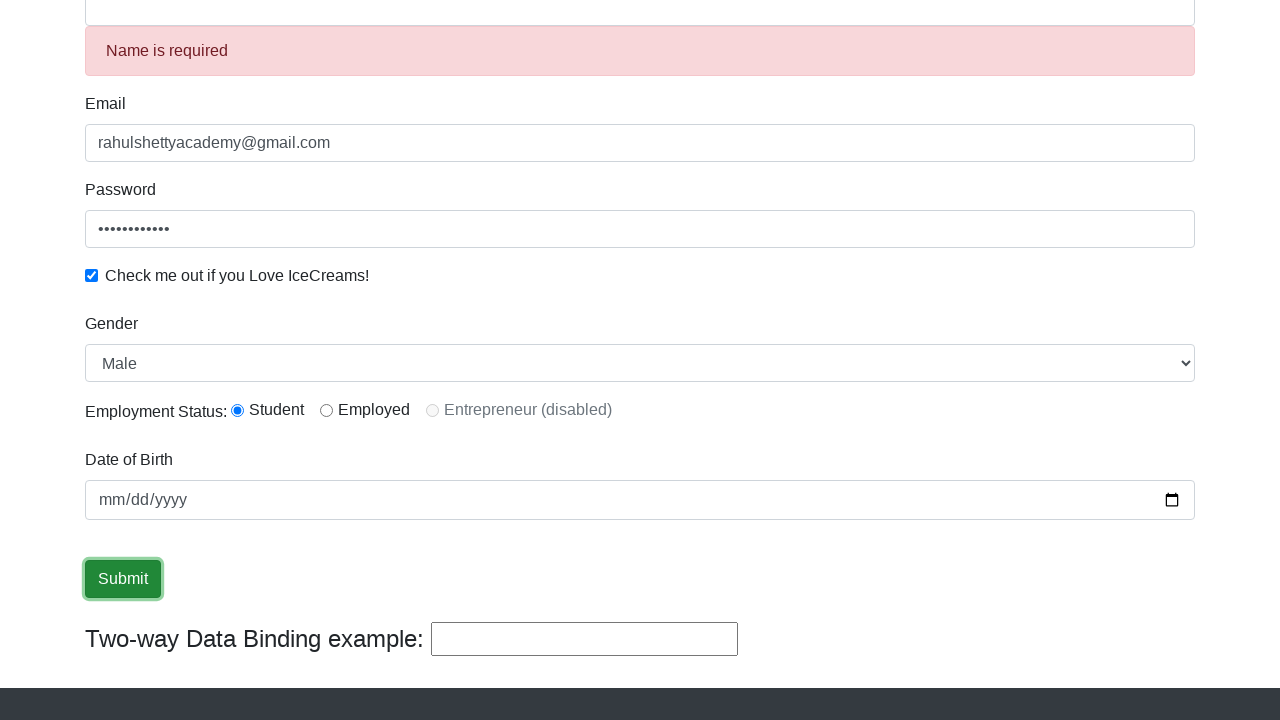

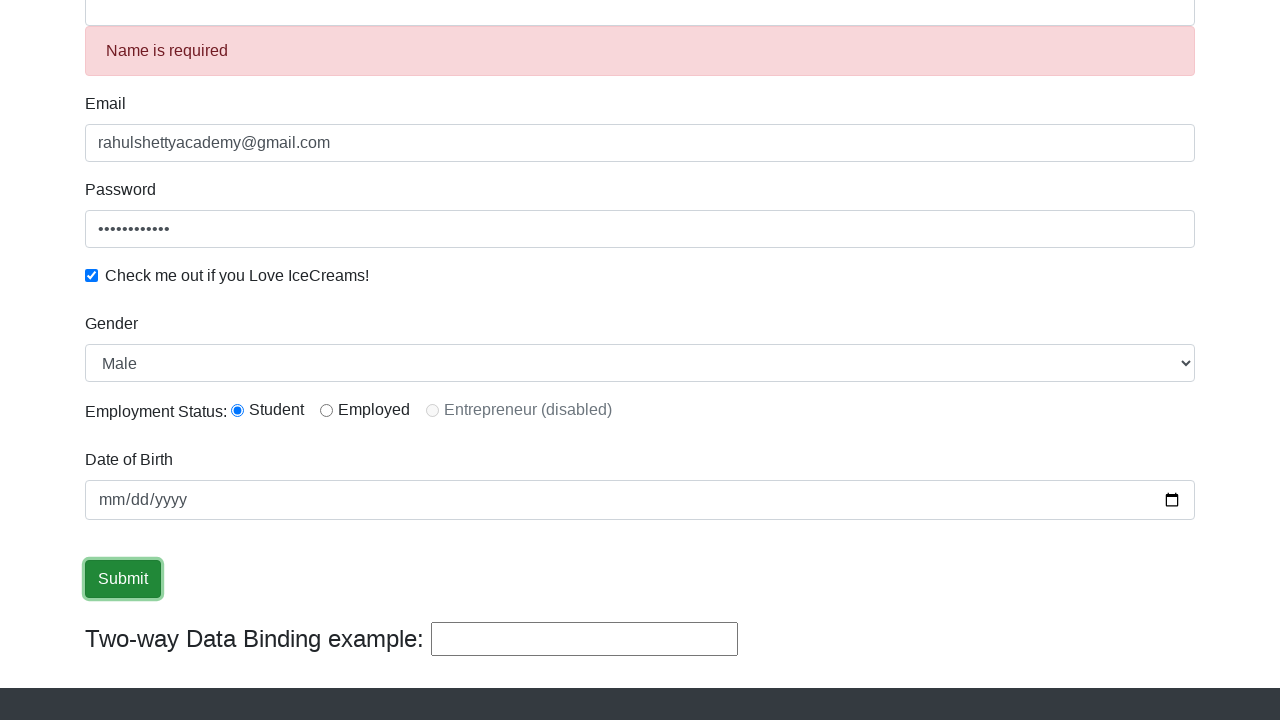